Tests flight search functionality on airtiketa.com by selecting one-way trip, choosing departure and arrival airports, setting a date, and submitting the search form to view available flights.

Starting URL: https://www.airtiketa.com

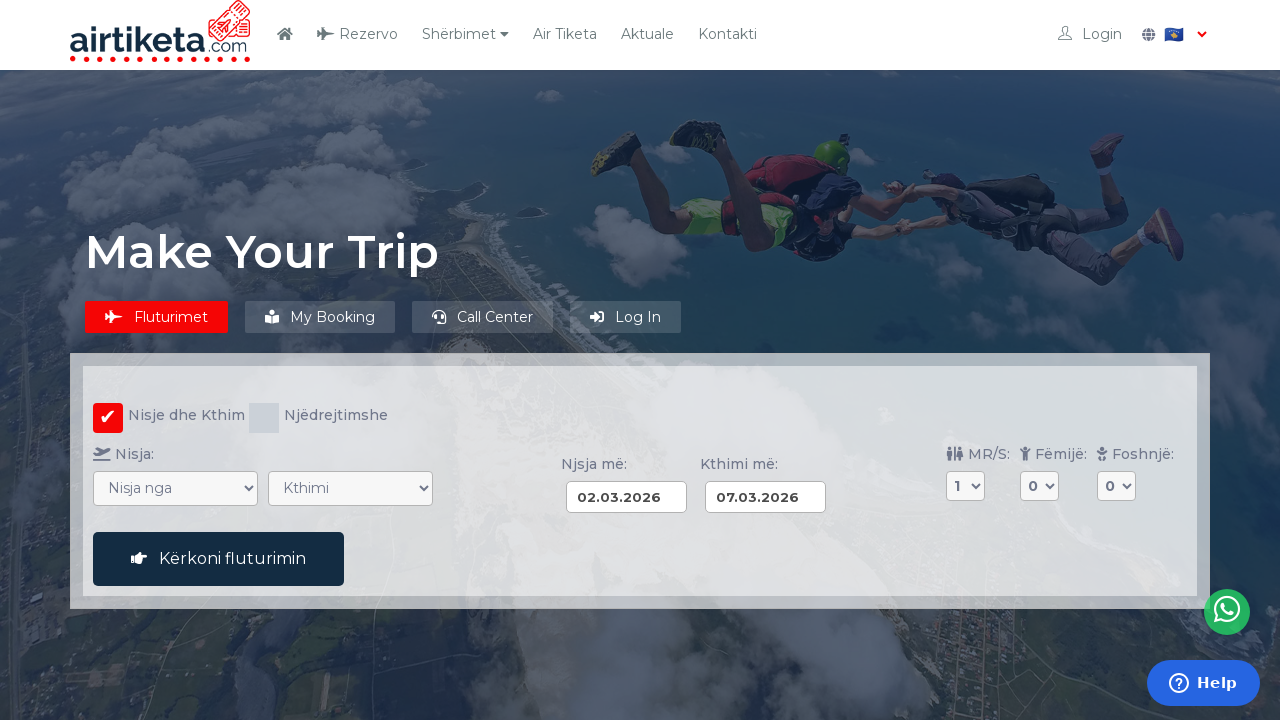

Clicked 'One-way' radio button to select one-way trip at (264, 418) on input[value="ow"]
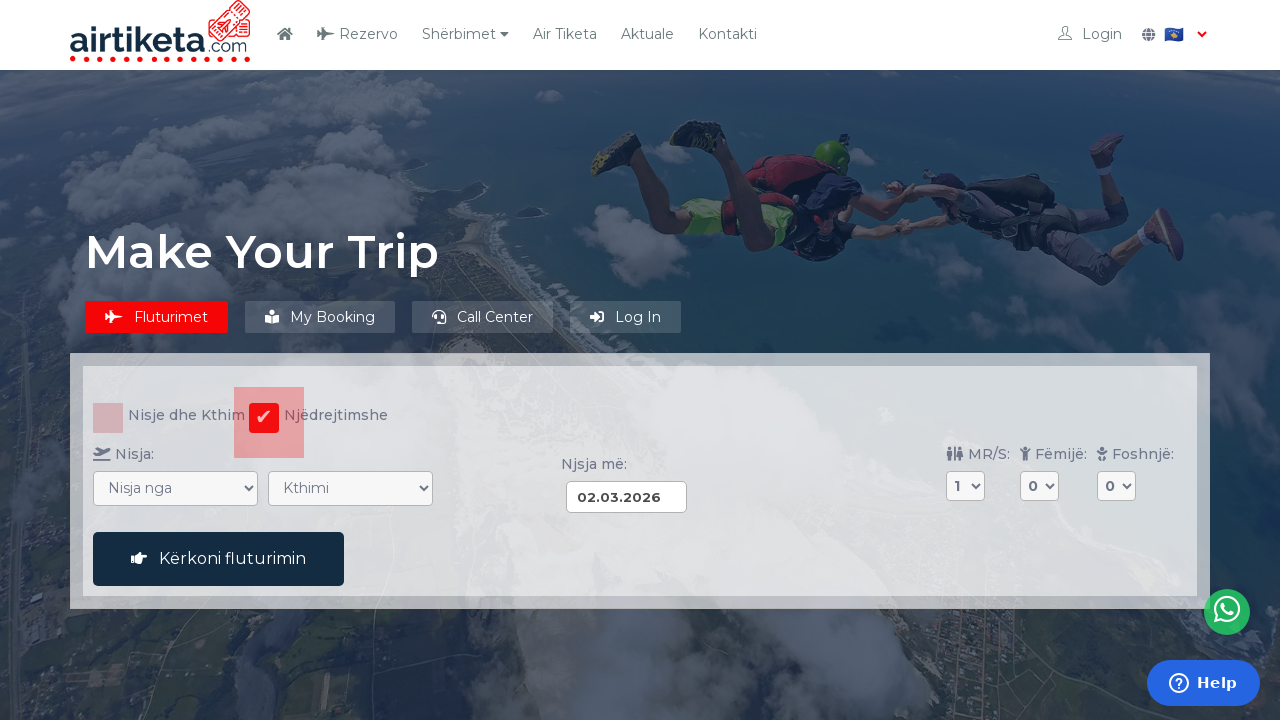

Selected departure airport: Mulhouse (MLH) on select[name="VON"]
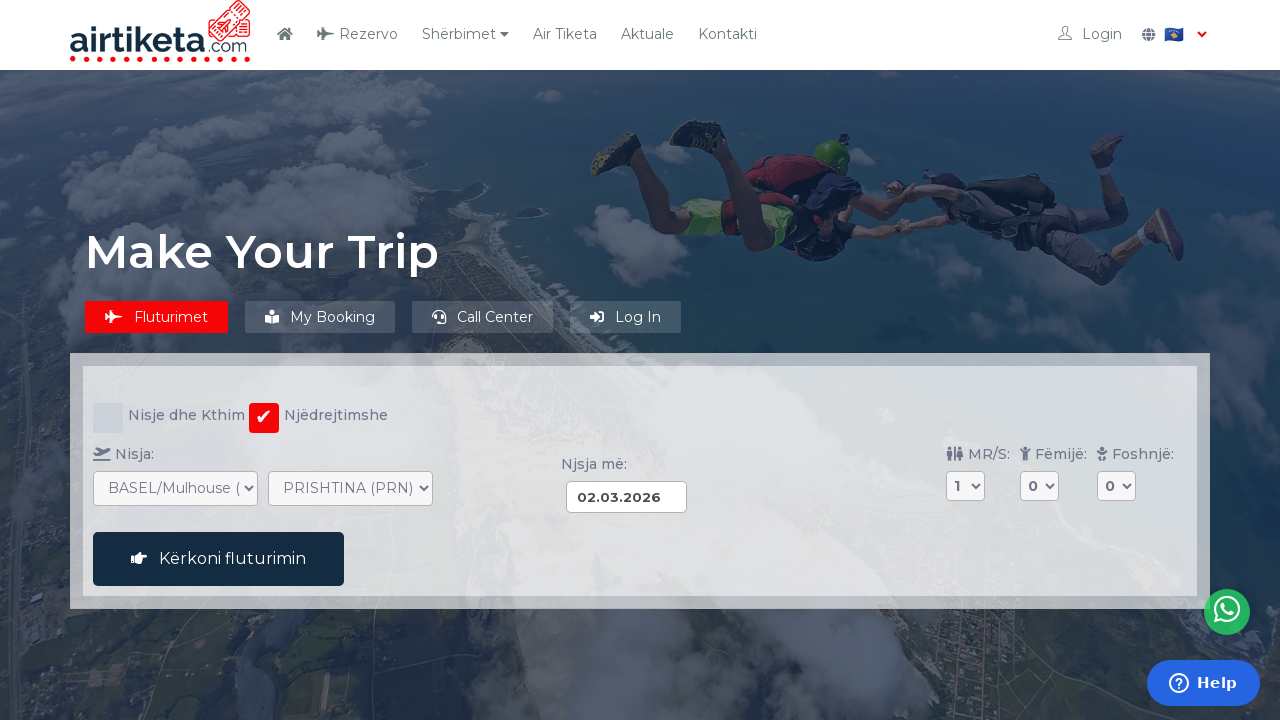

Selected arrival airport: Pristina (PRN) on select[name="NACH"]
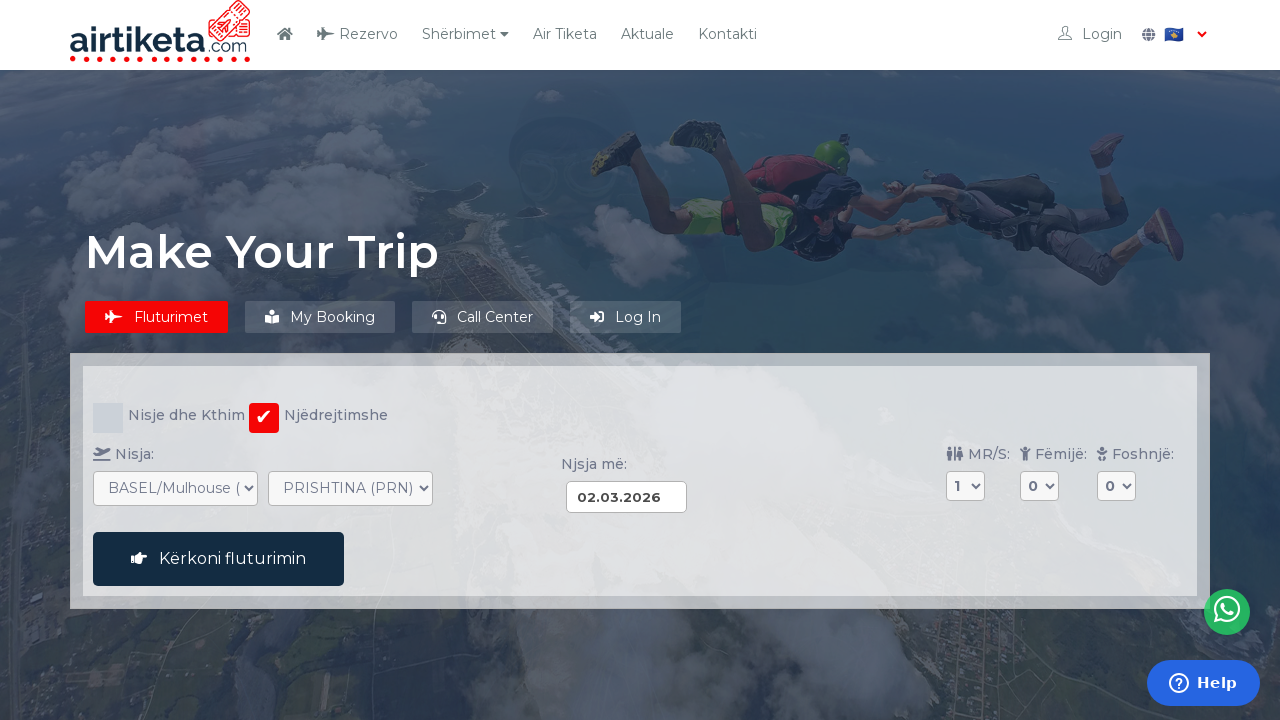

Set departure date to 05.03.2026 (3 days from now) on input[name="DATUM_HIN"]
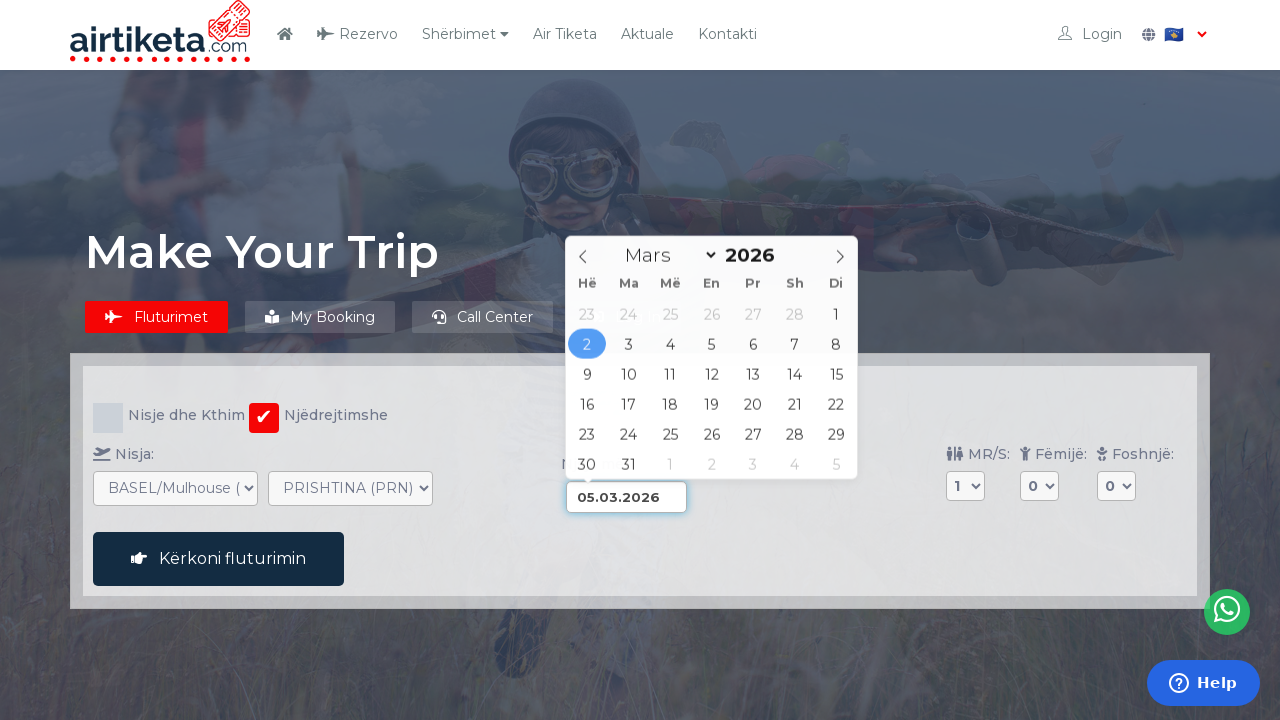

Search button became visible
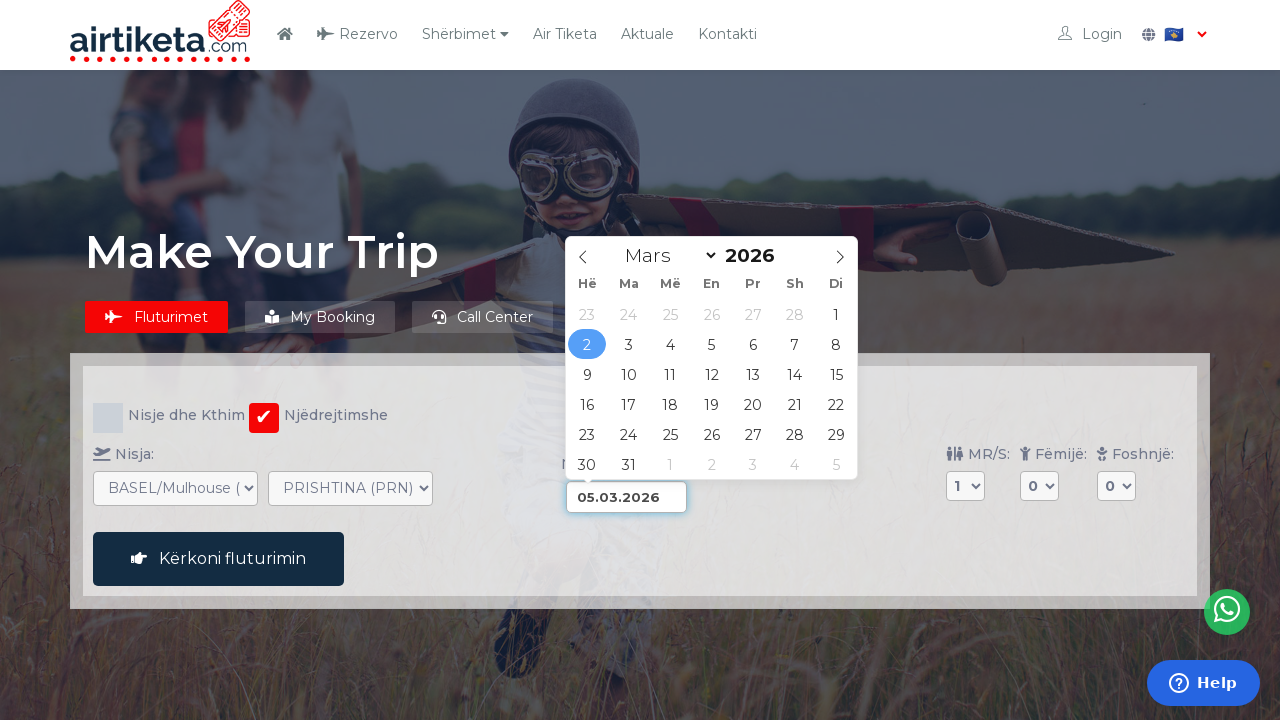

Clicked search button to submit flight search form at (218, 559) on button#buchen_aktion
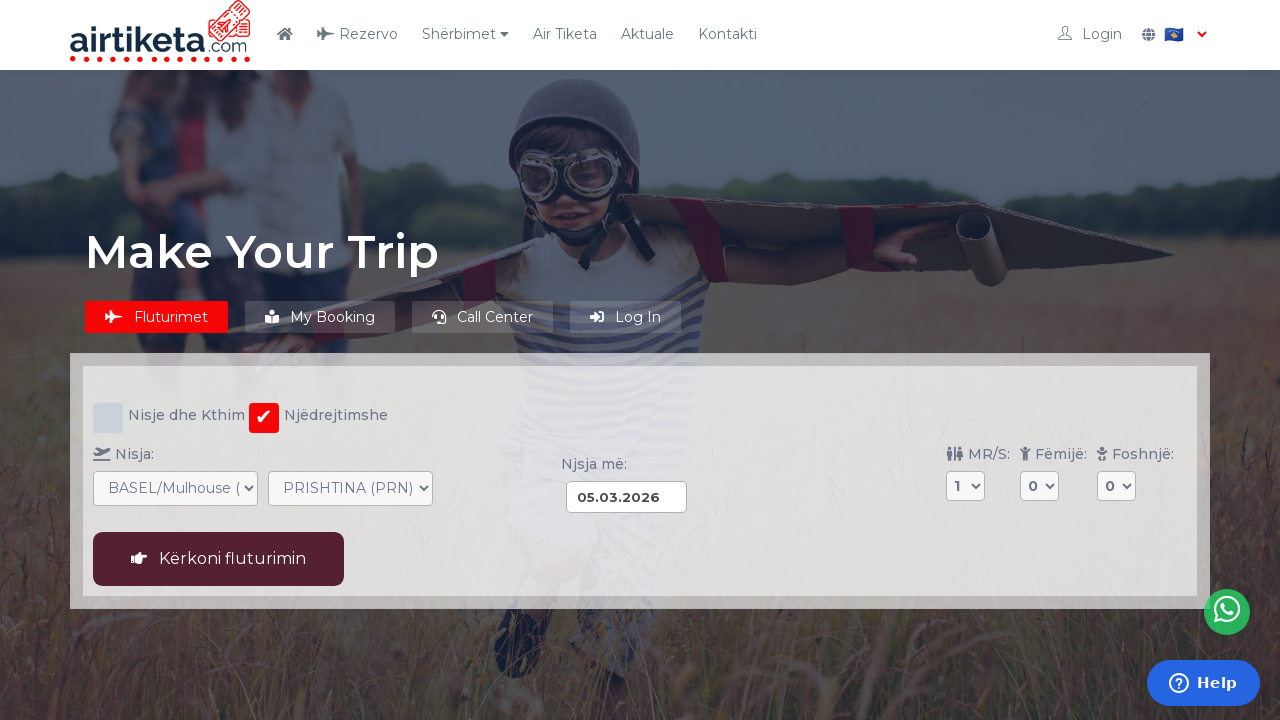

Results page finished loading (network idle)
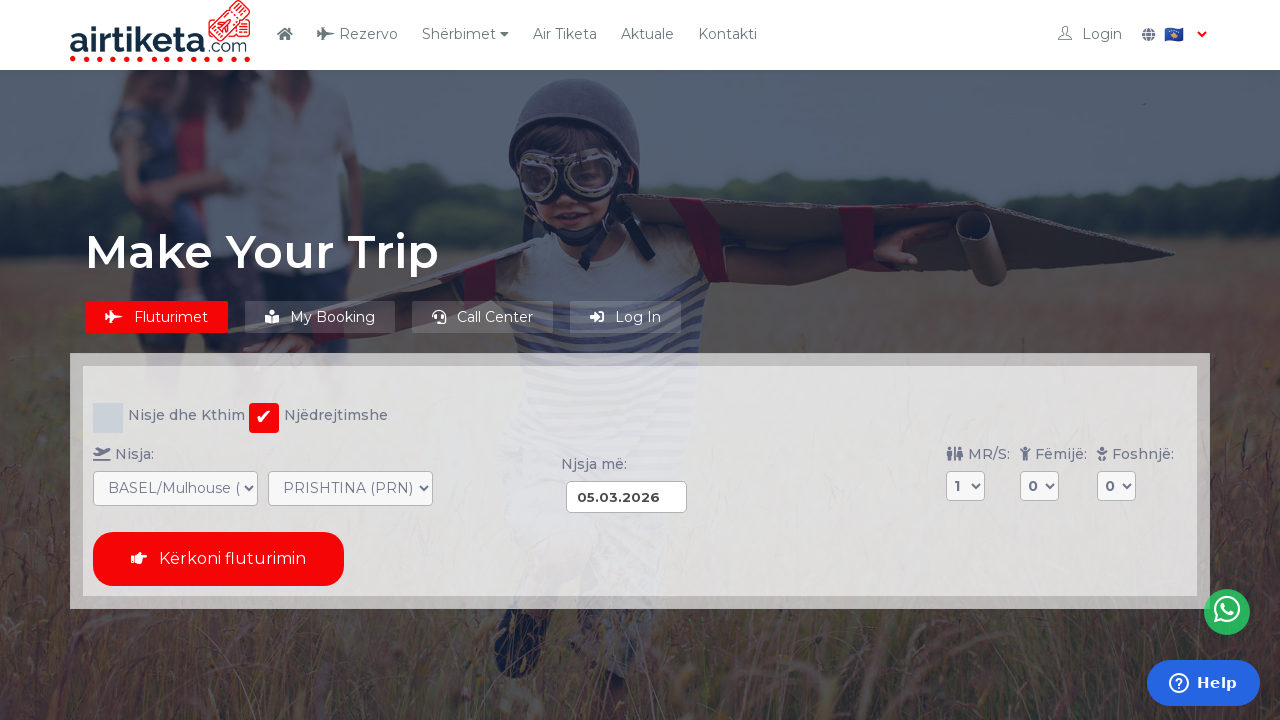

Flight results table appeared on the page
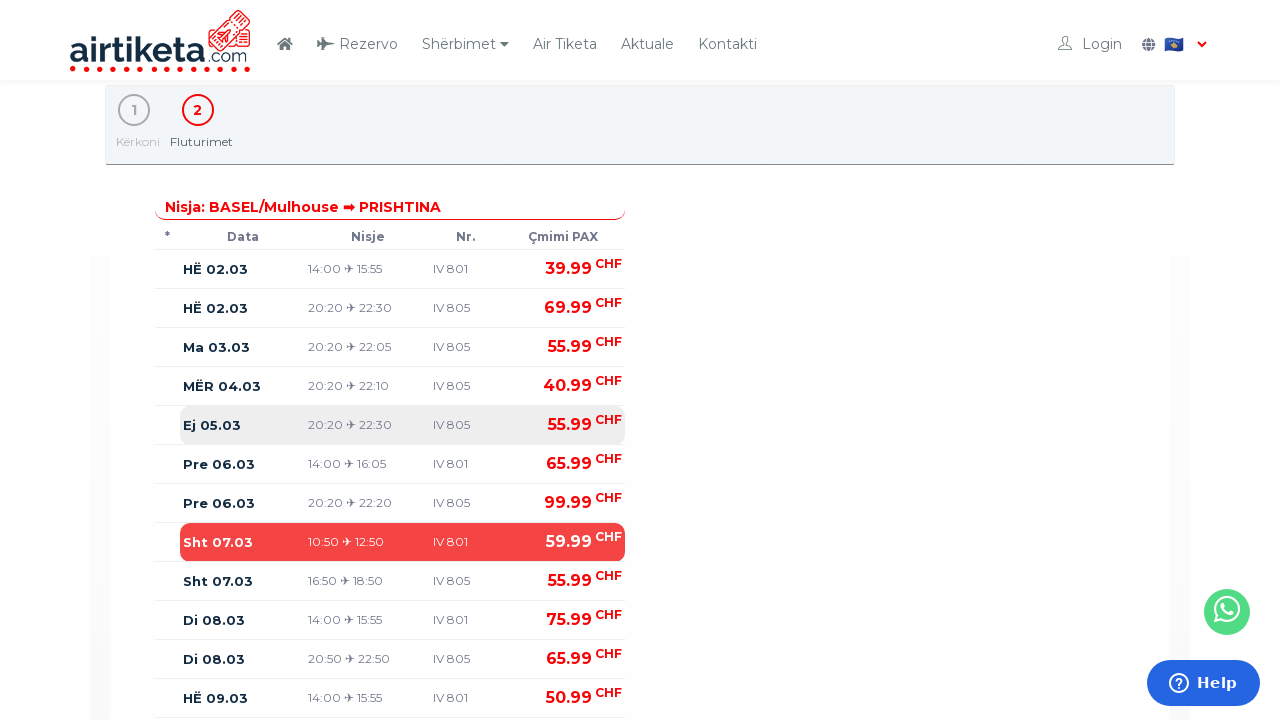

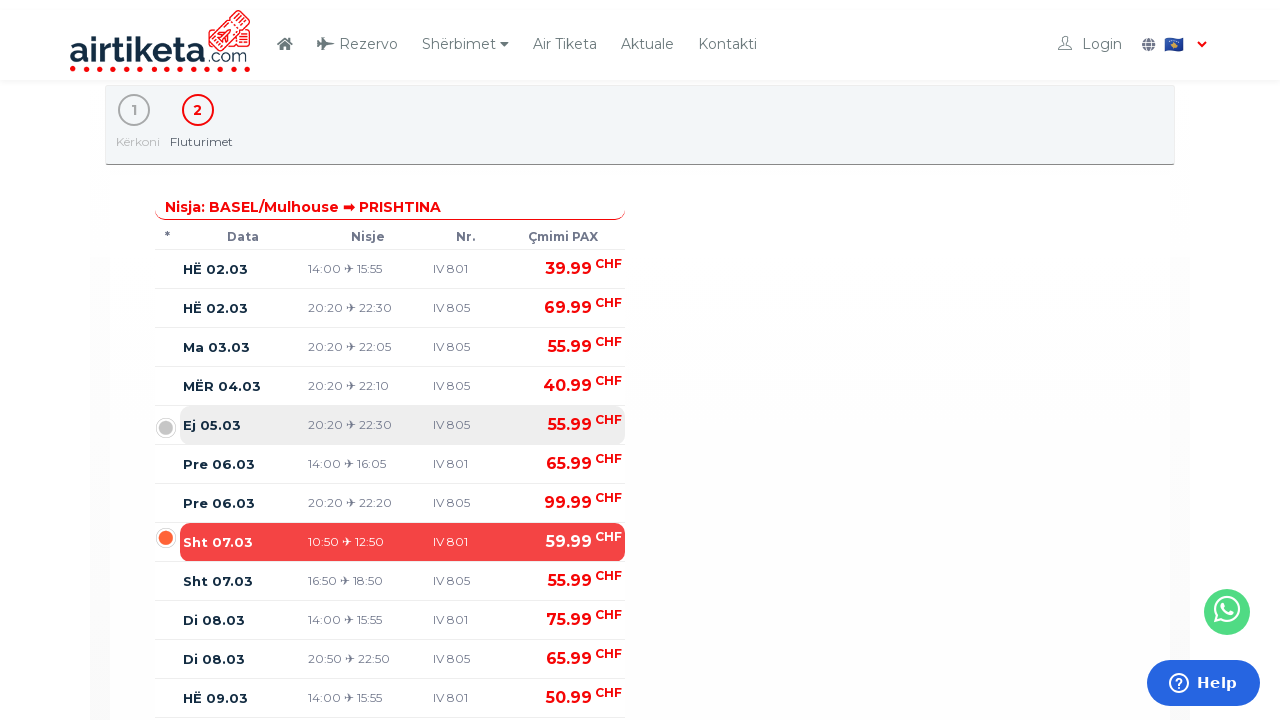